Tests that the Clear completed button displays with correct text when there are completed items.

Starting URL: https://demo.playwright.dev/todomvc

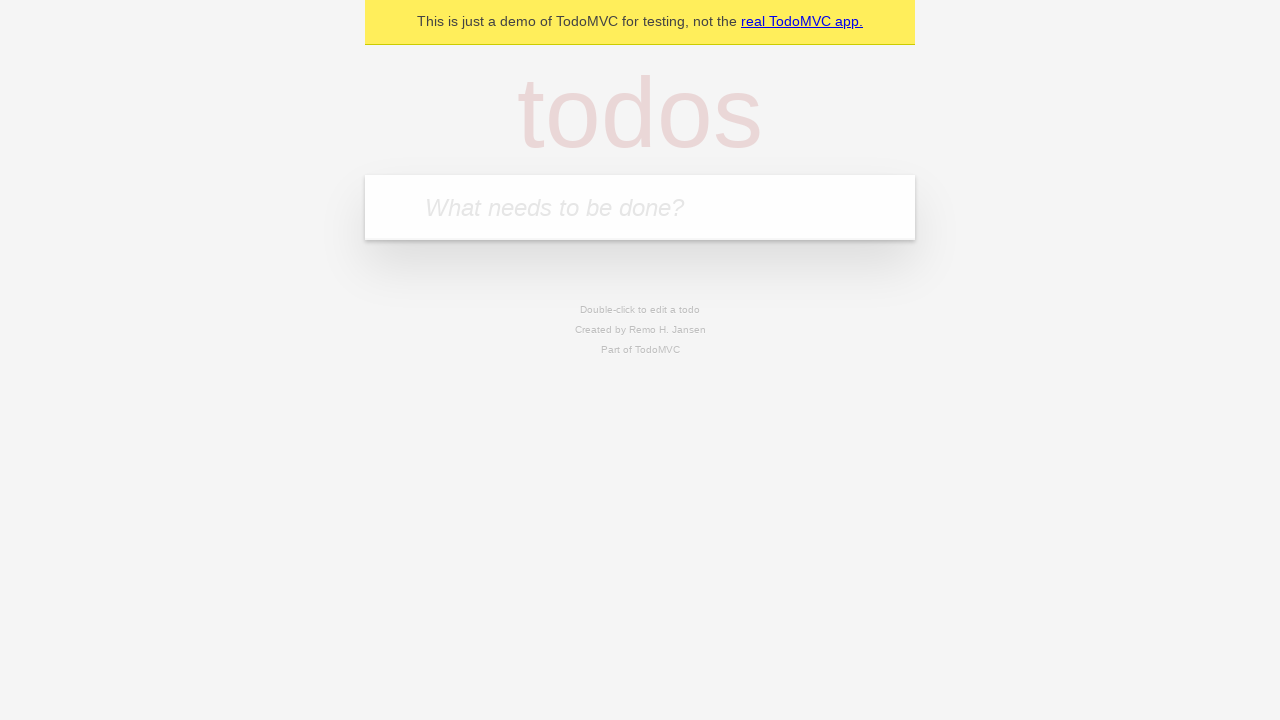

Filled todo input with 'buy some cheese' on internal:attr=[placeholder="What needs to be done?"i]
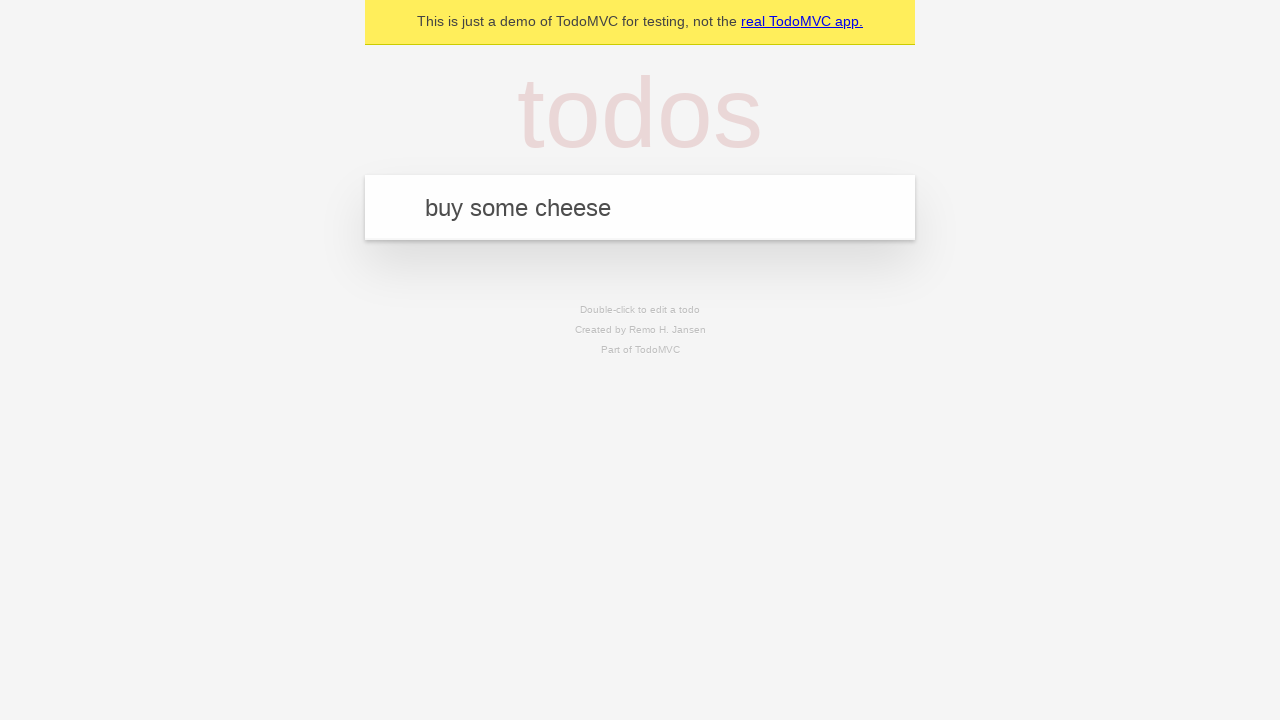

Pressed Enter to add first todo item on internal:attr=[placeholder="What needs to be done?"i]
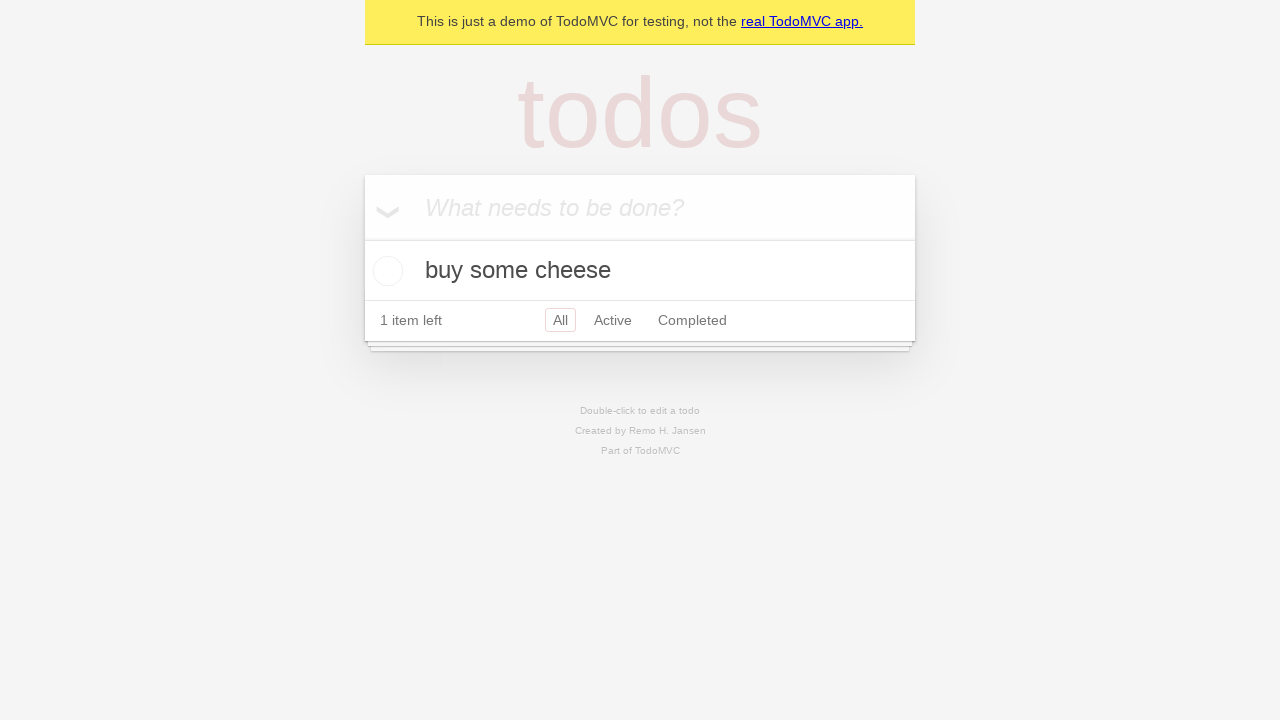

Filled todo input with 'feed the cat' on internal:attr=[placeholder="What needs to be done?"i]
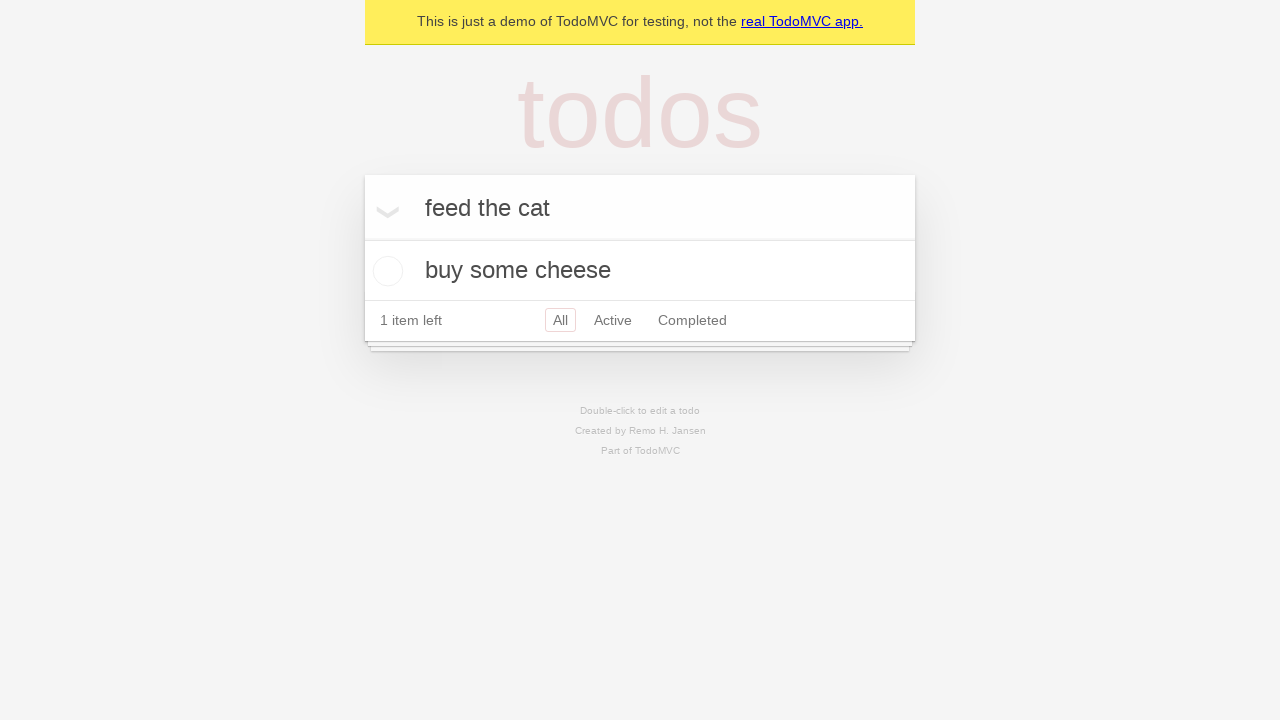

Pressed Enter to add second todo item on internal:attr=[placeholder="What needs to be done?"i]
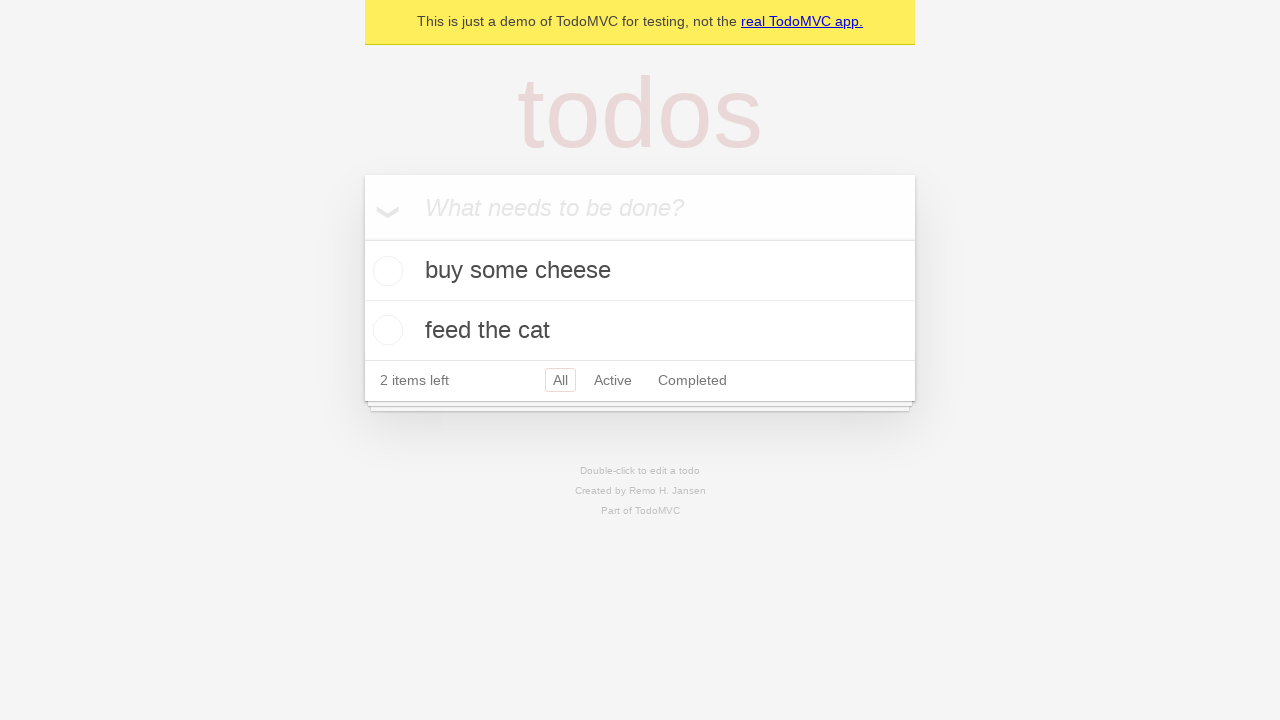

Filled todo input with 'book a doctors appointment' on internal:attr=[placeholder="What needs to be done?"i]
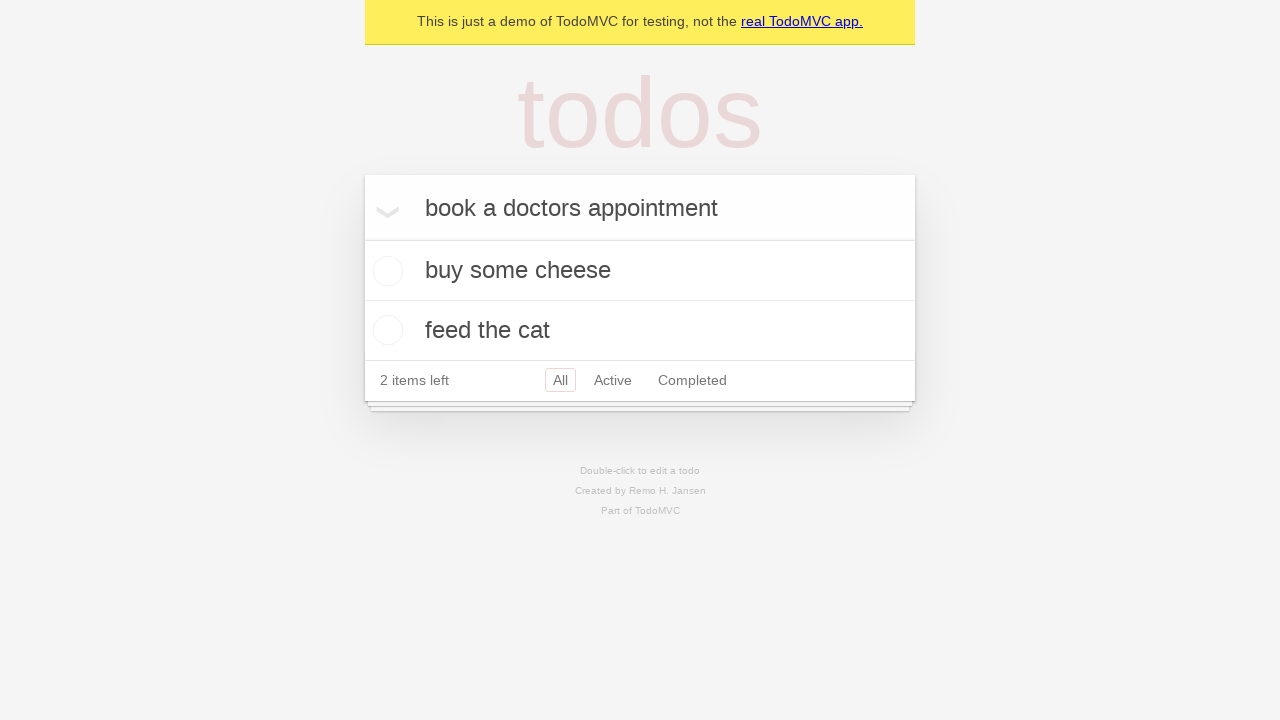

Pressed Enter to add third todo item on internal:attr=[placeholder="What needs to be done?"i]
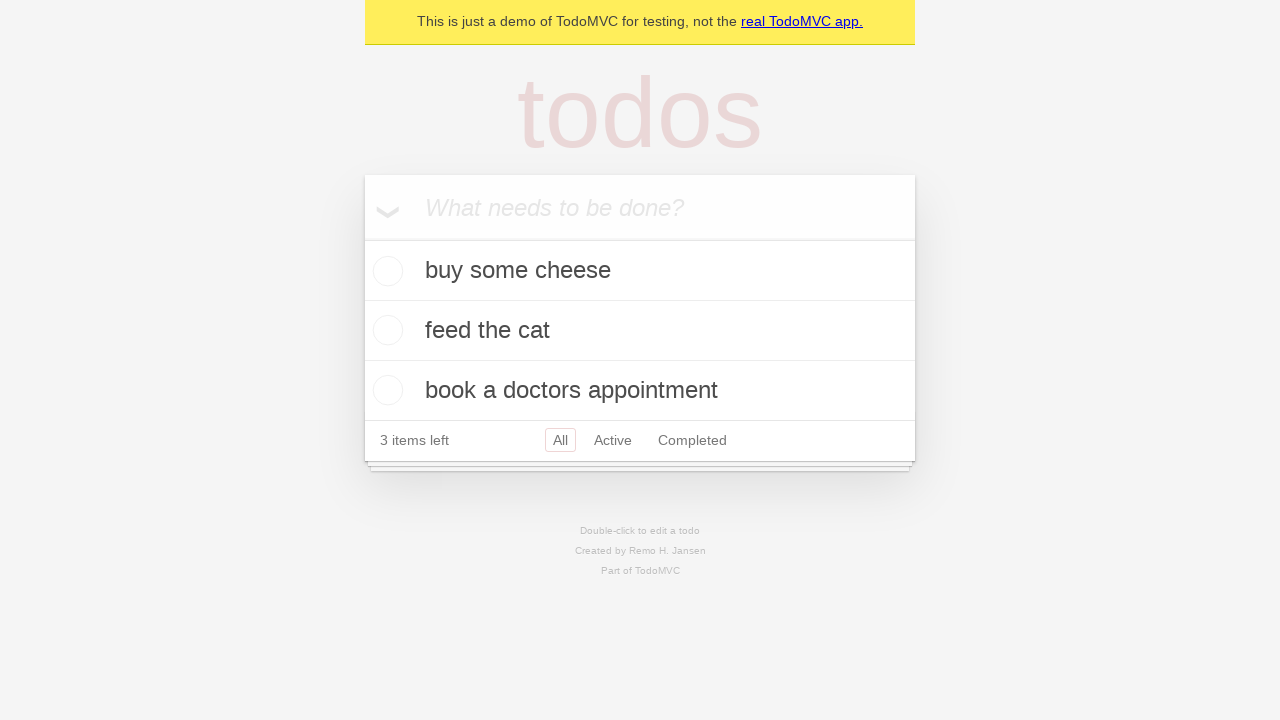

Checked the first todo item as completed at (385, 271) on .todo-list li .toggle >> nth=0
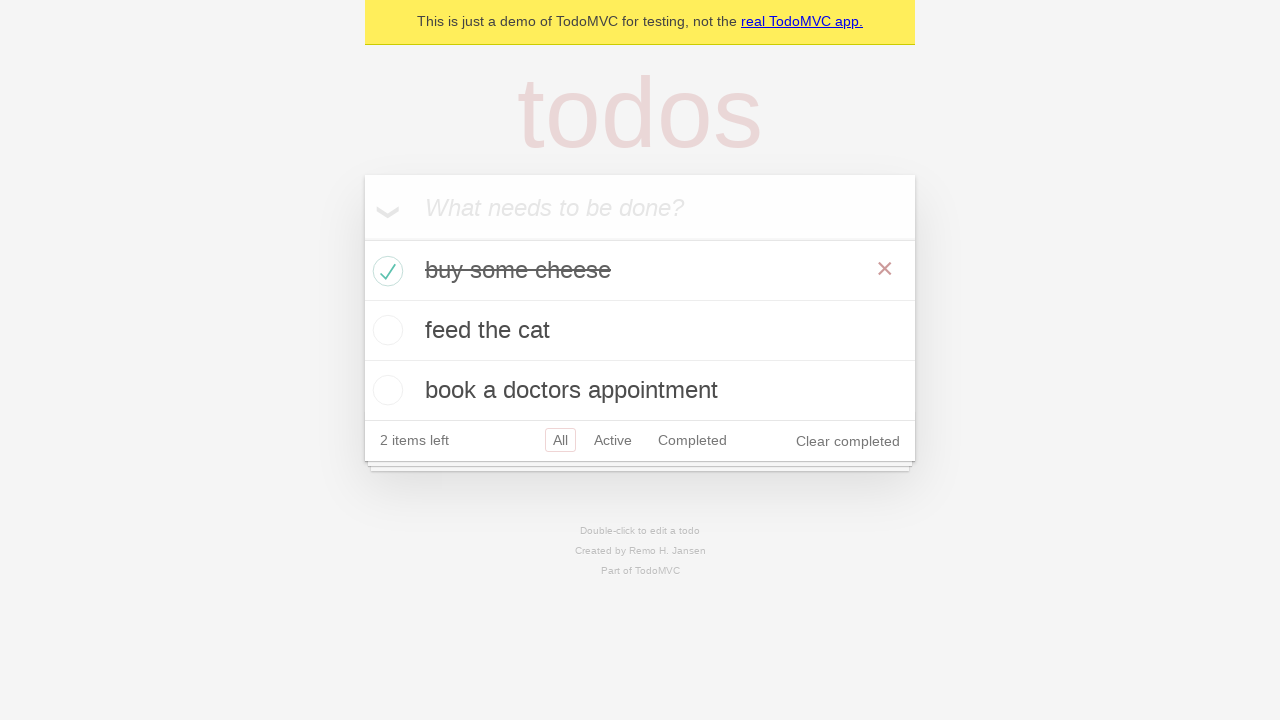

Clear completed button is visible and displayed with correct text
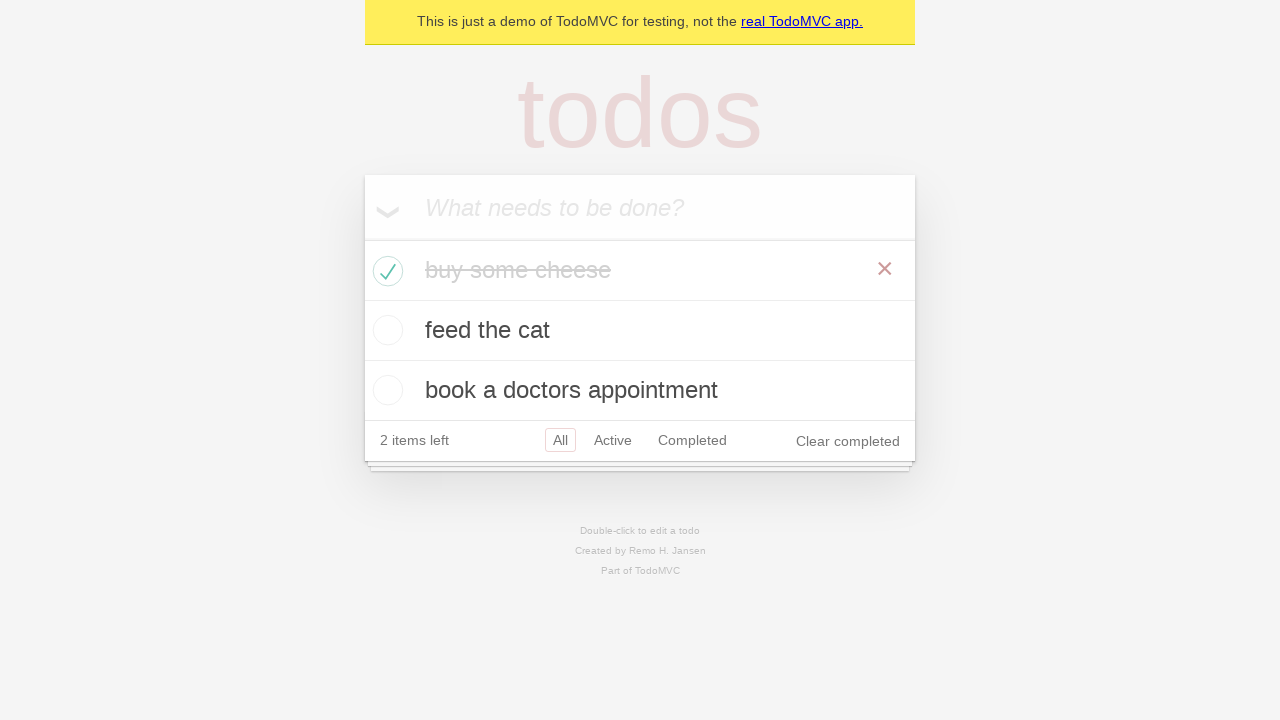

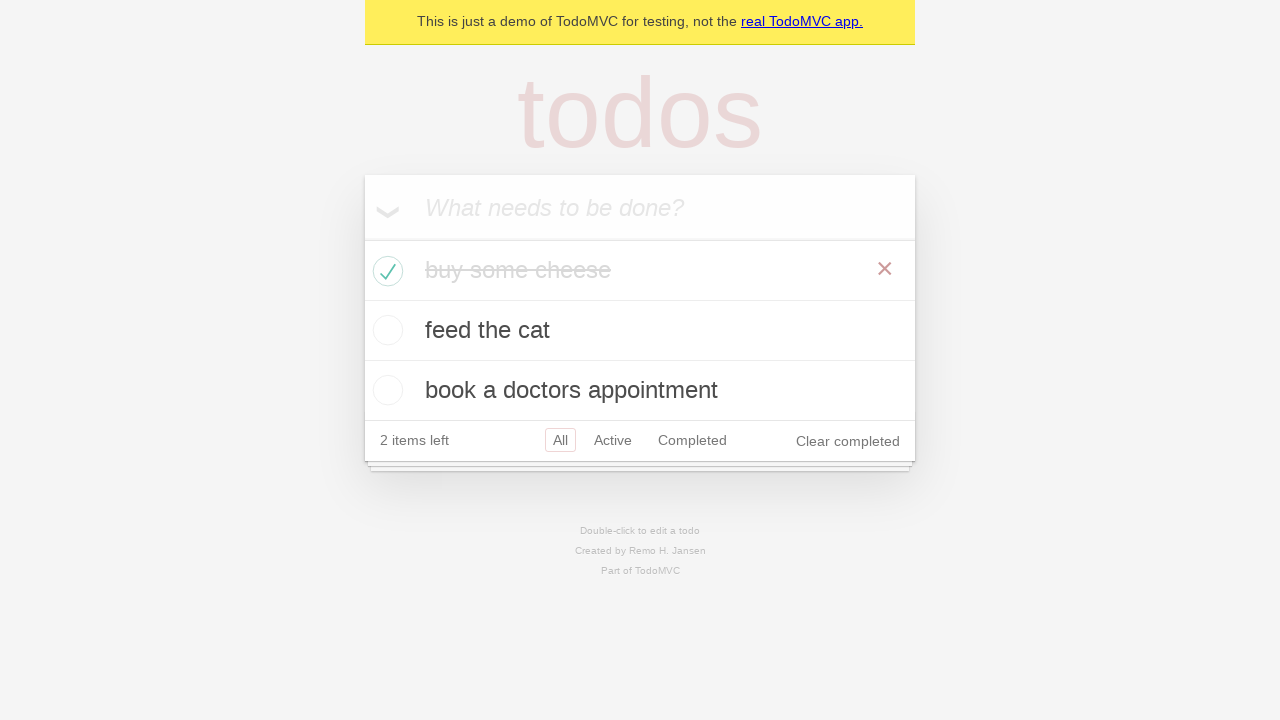